Tests drag and drop functionality within an iframe by dragging one element and dropping it onto another element

Starting URL: https://jqueryui.com/droppable/

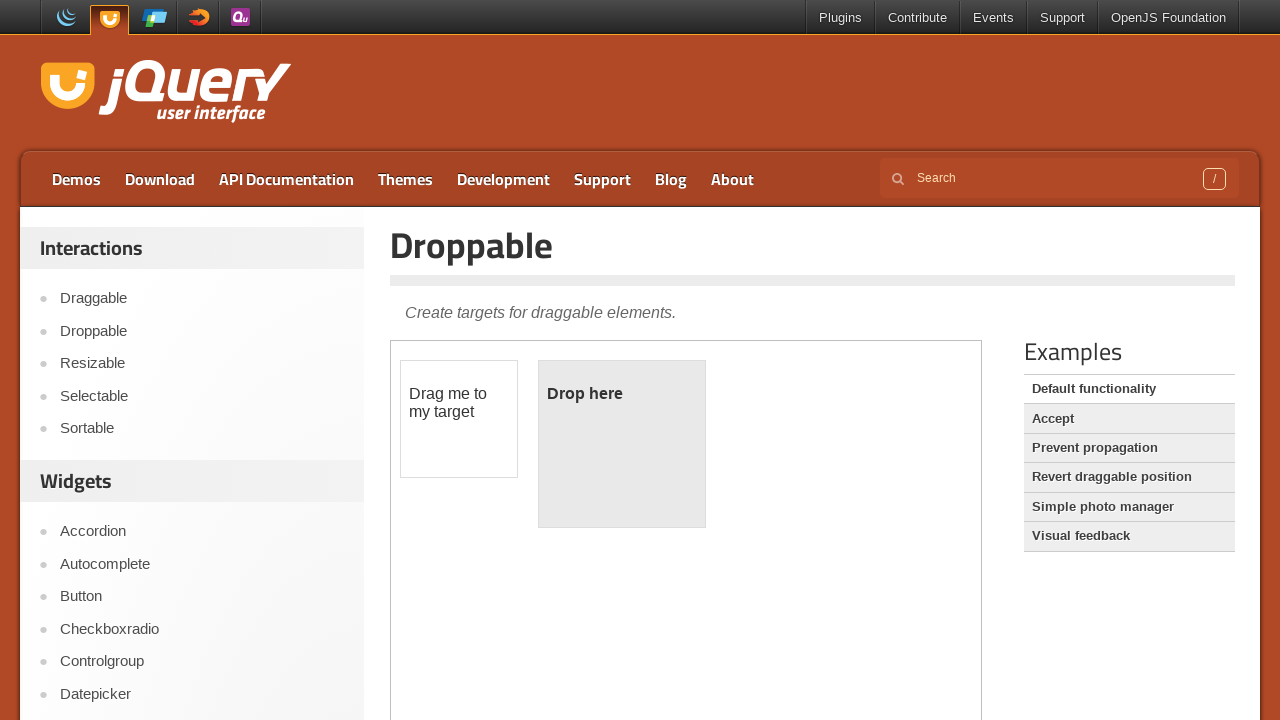

Located iframe containing drag and drop demo
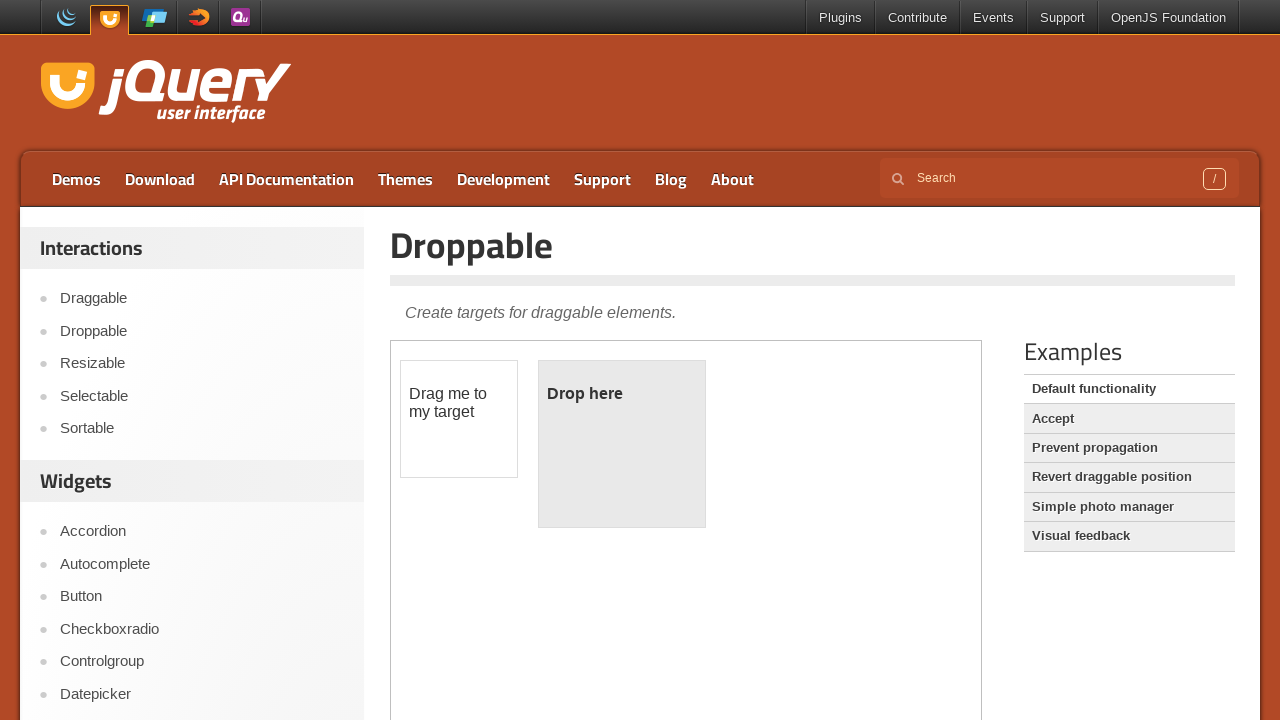

Located draggable source element within iframe
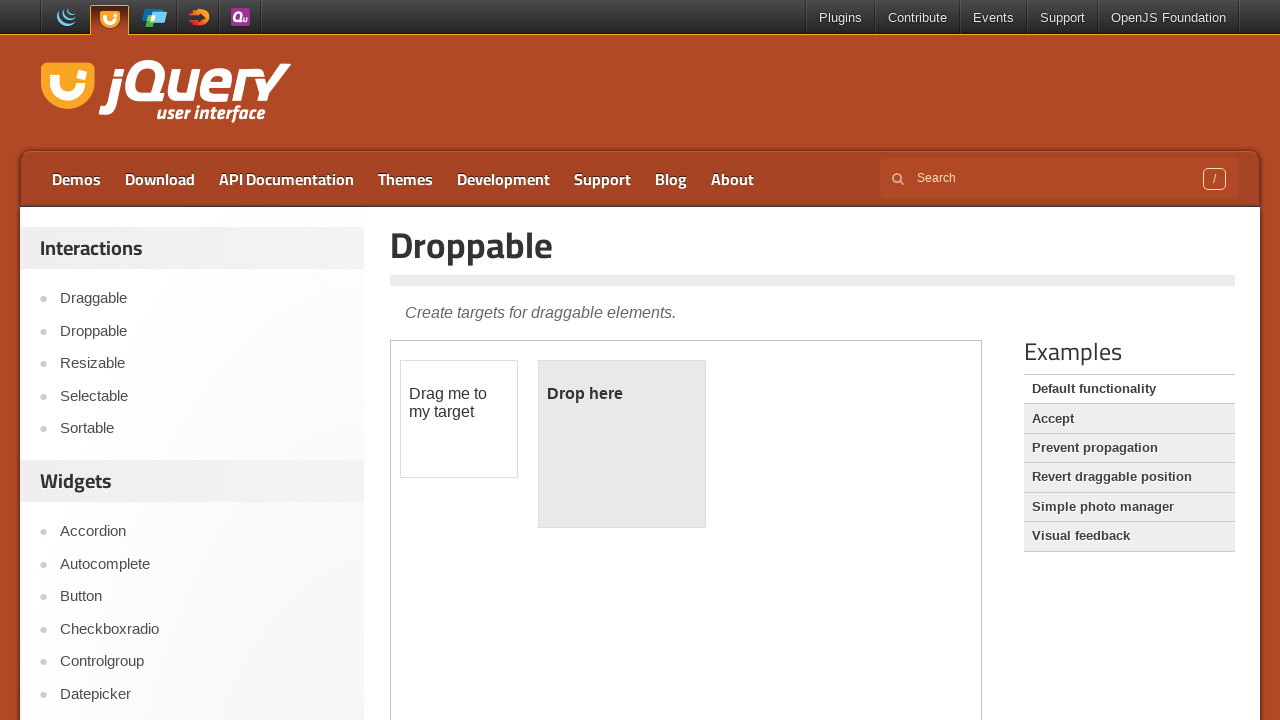

Located droppable target element within iframe
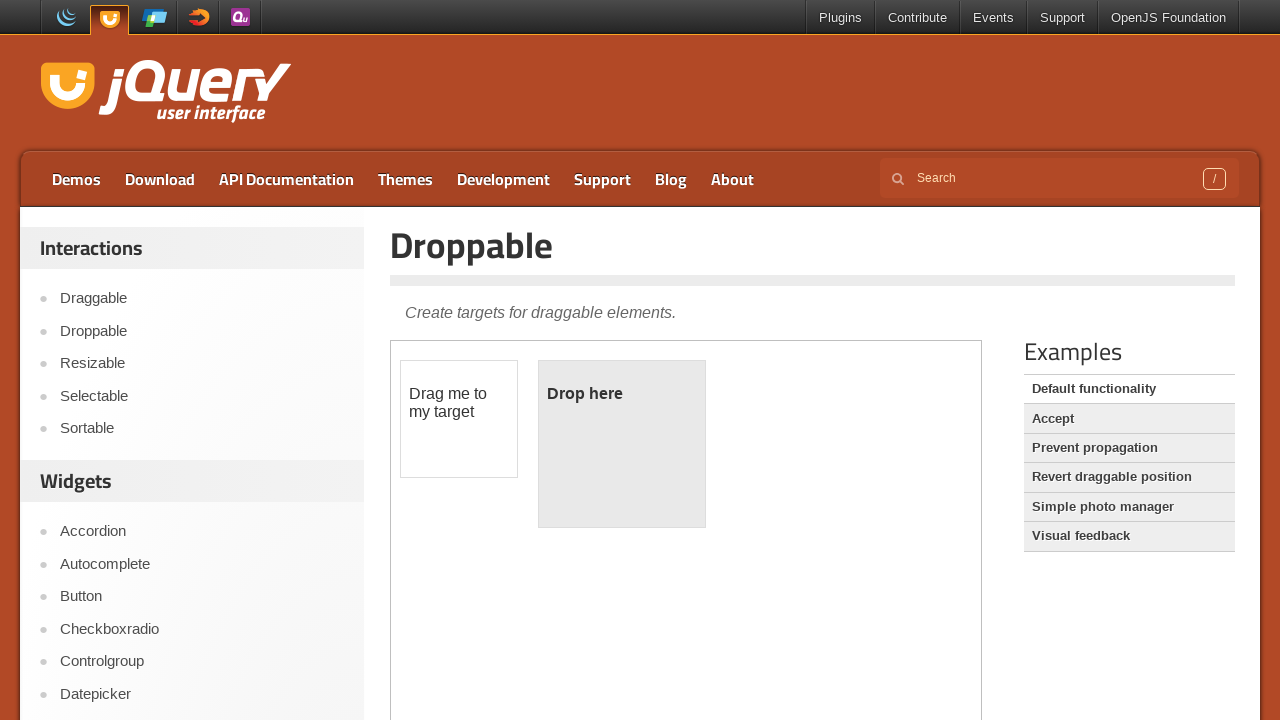

Clicked on draggable element at (459, 419) on iframe.demo-frame >> internal:control=enter-frame >> #draggable
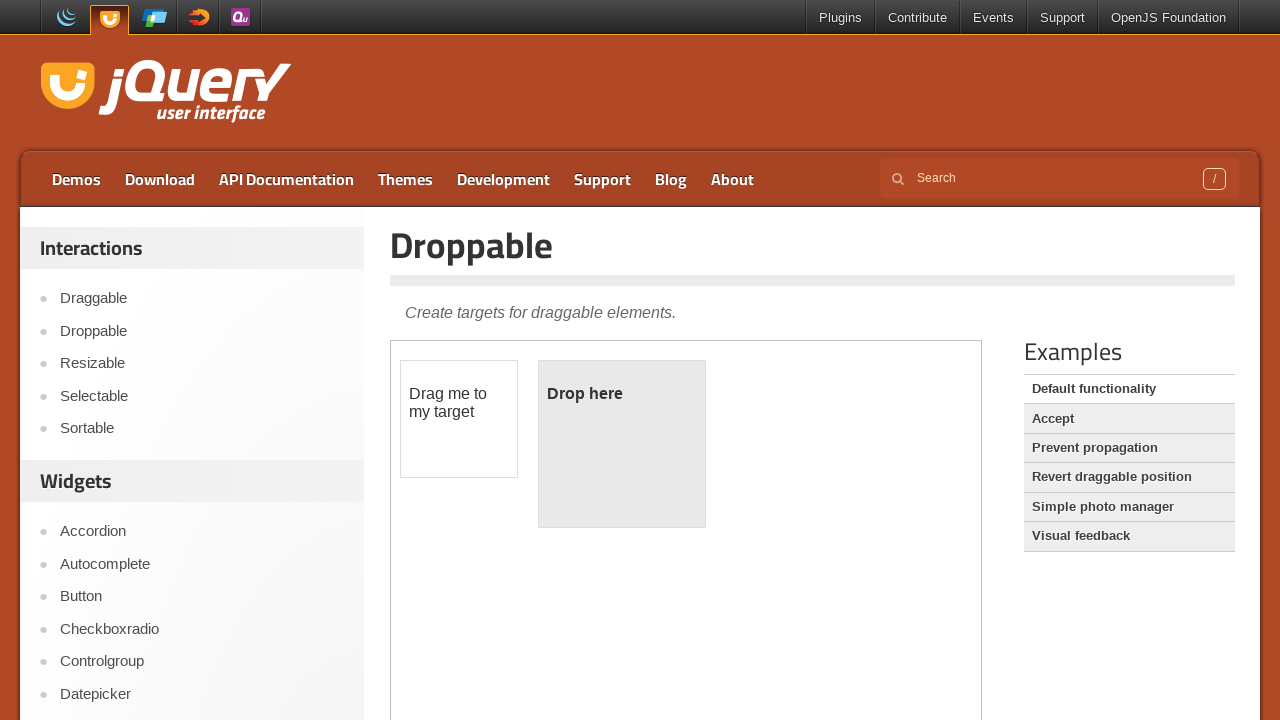

Dragged source element and dropped it onto target element at (622, 444)
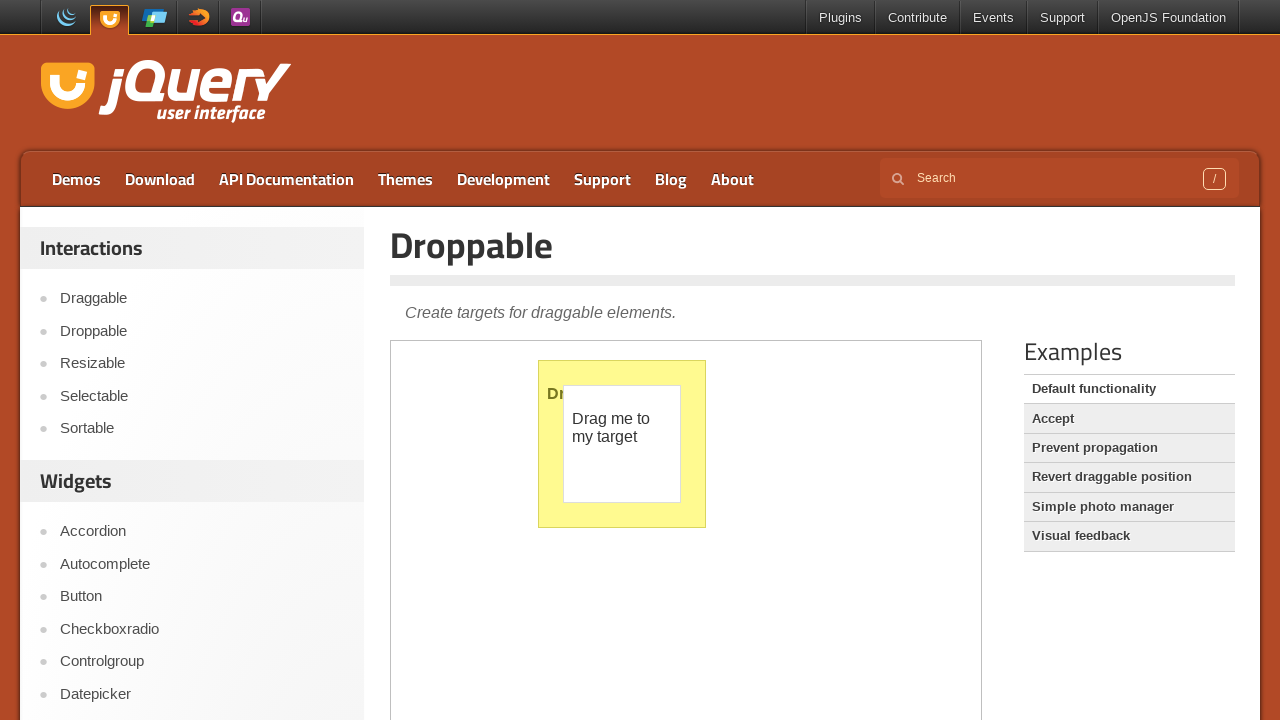

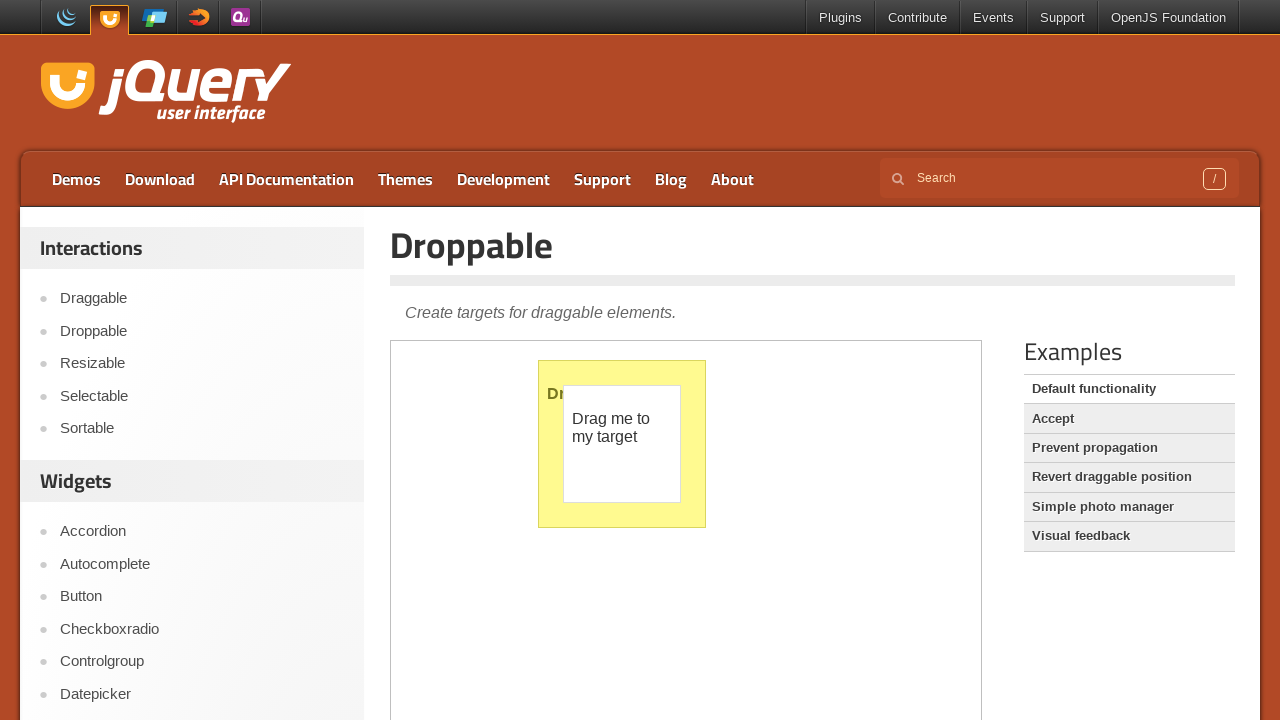